Tests DuckDuckGo search functionality by navigating to the homepage, typing "selenium" in the search box, pressing Enter, and waiting for search results to load.

Starting URL: https://duckduckgo.com/

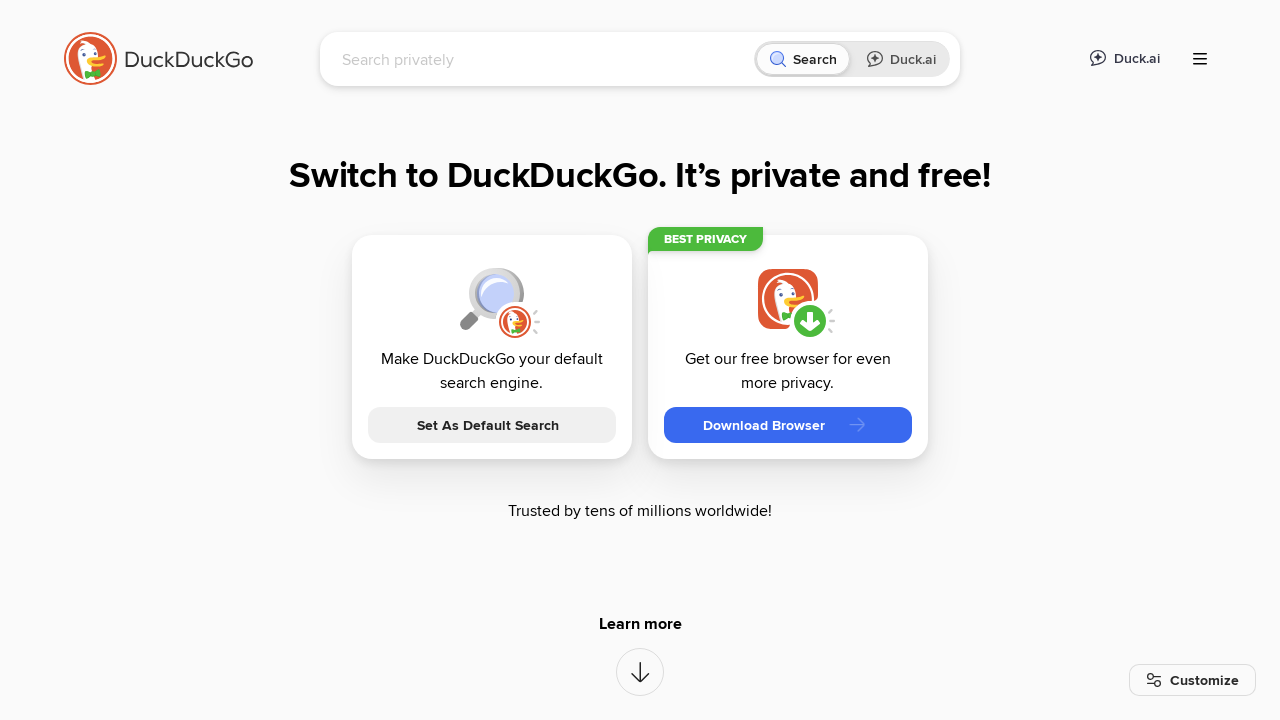

DuckDuckGo search input field is present and ready
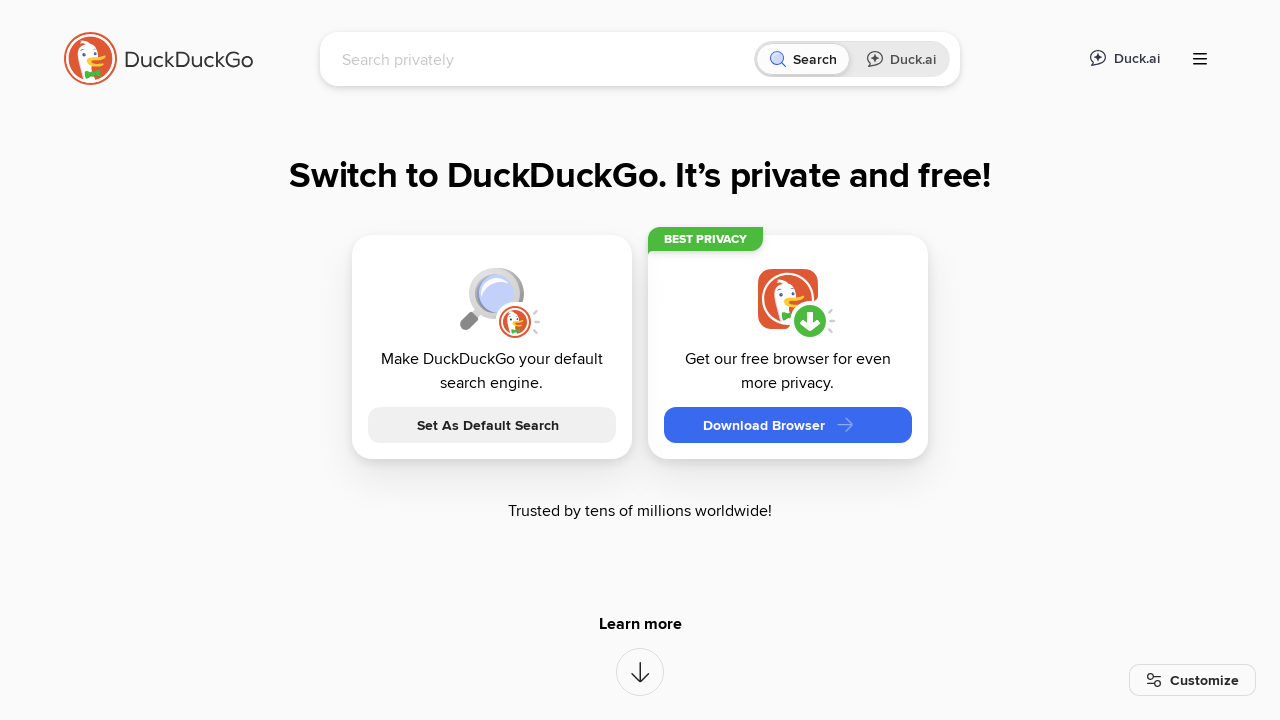

Typed 'selenium' into the search box on input[name='q']
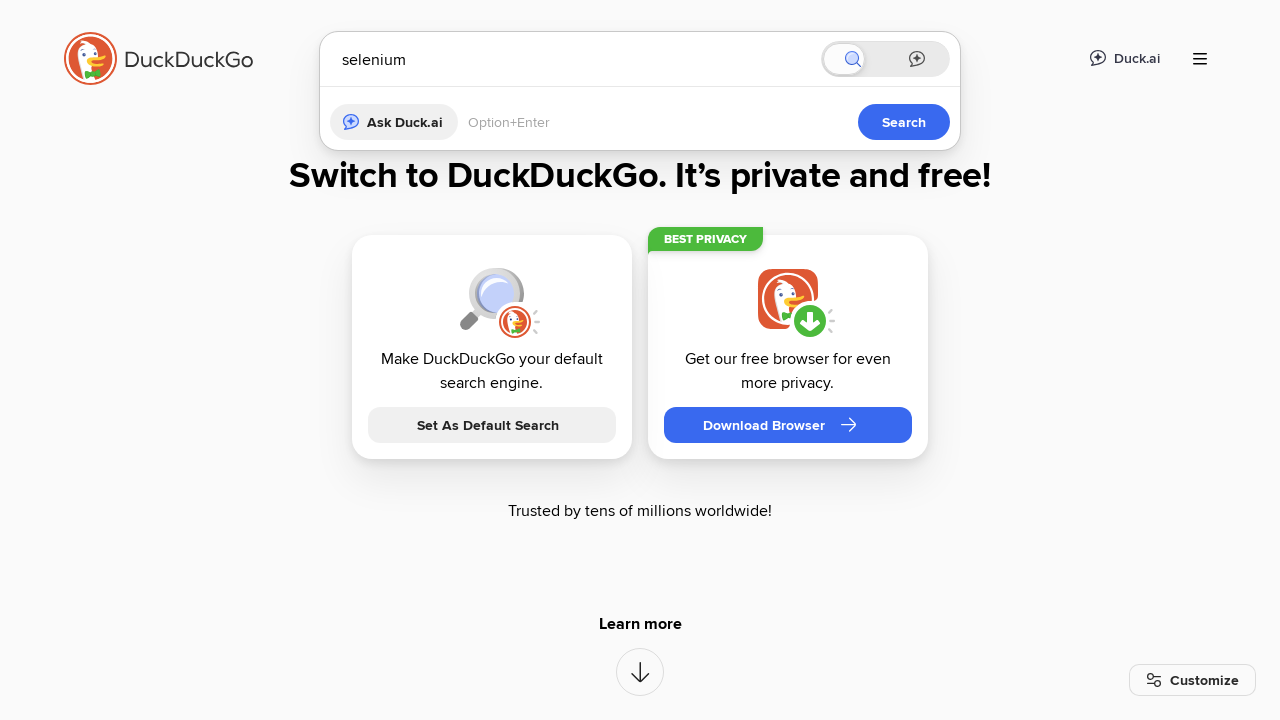

Pressed Enter to submit the search query on input[name='q']
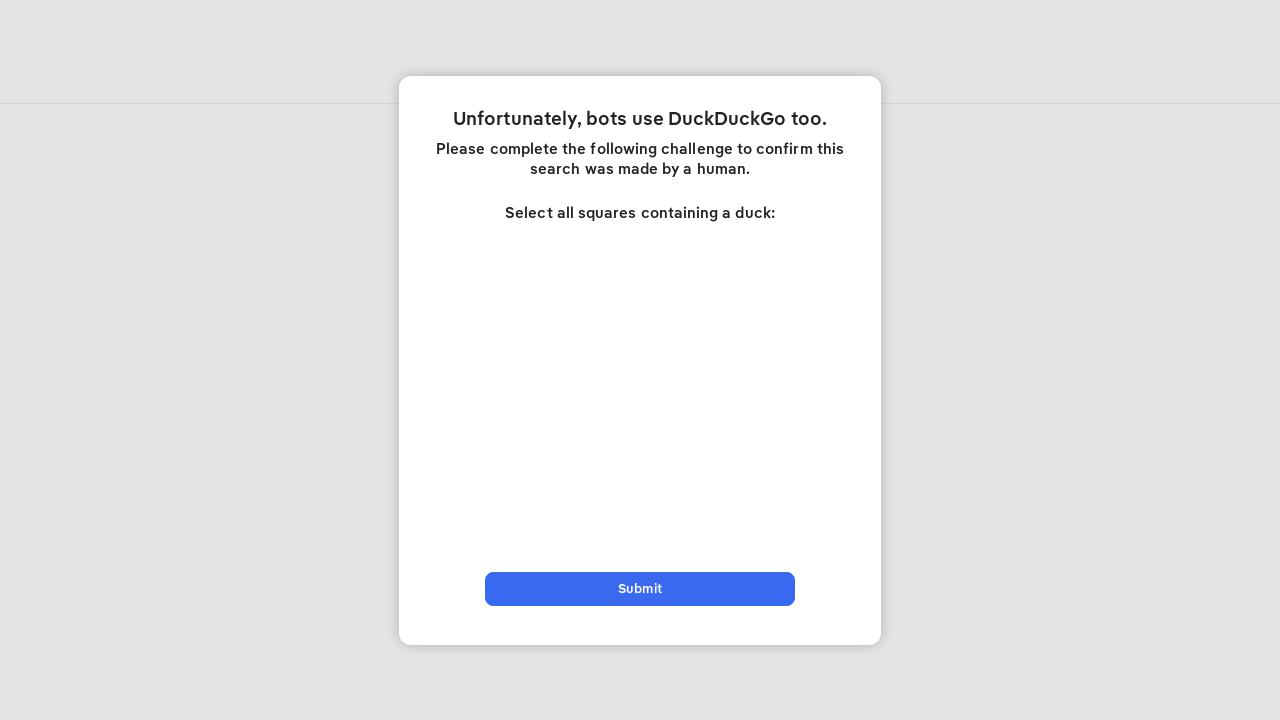

Search results page loaded with 'selenium' query confirmed in search box
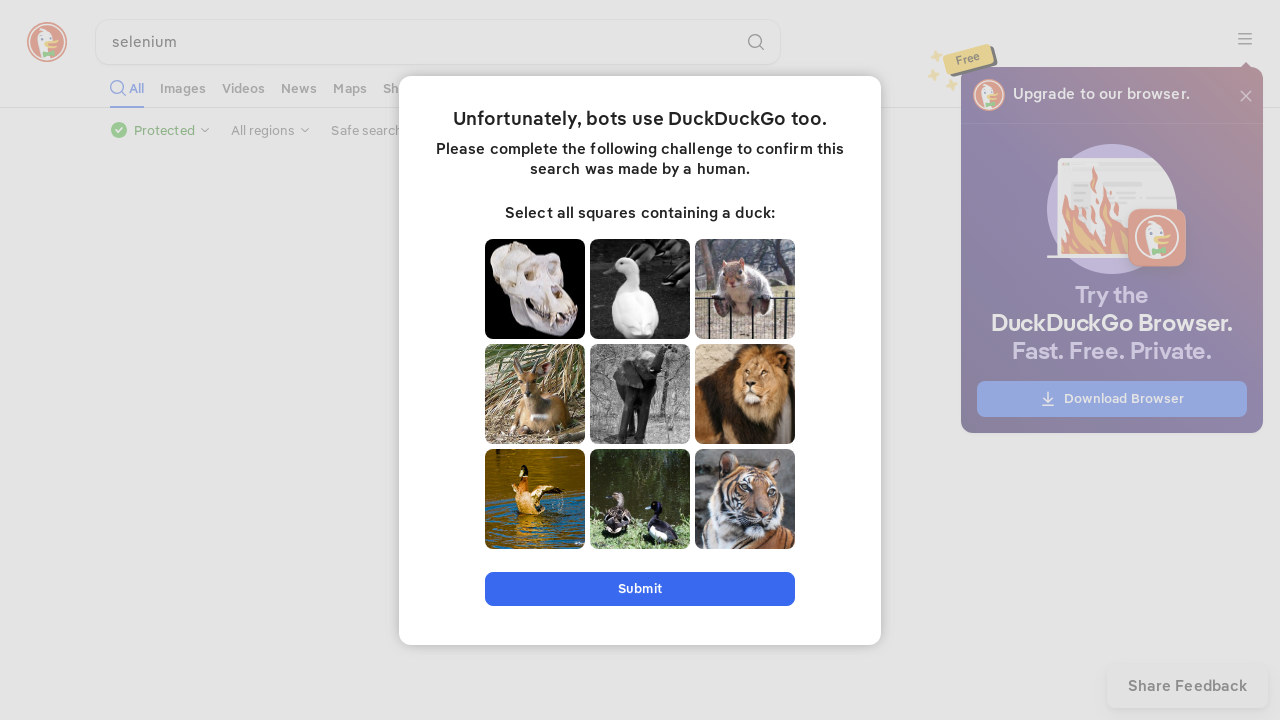

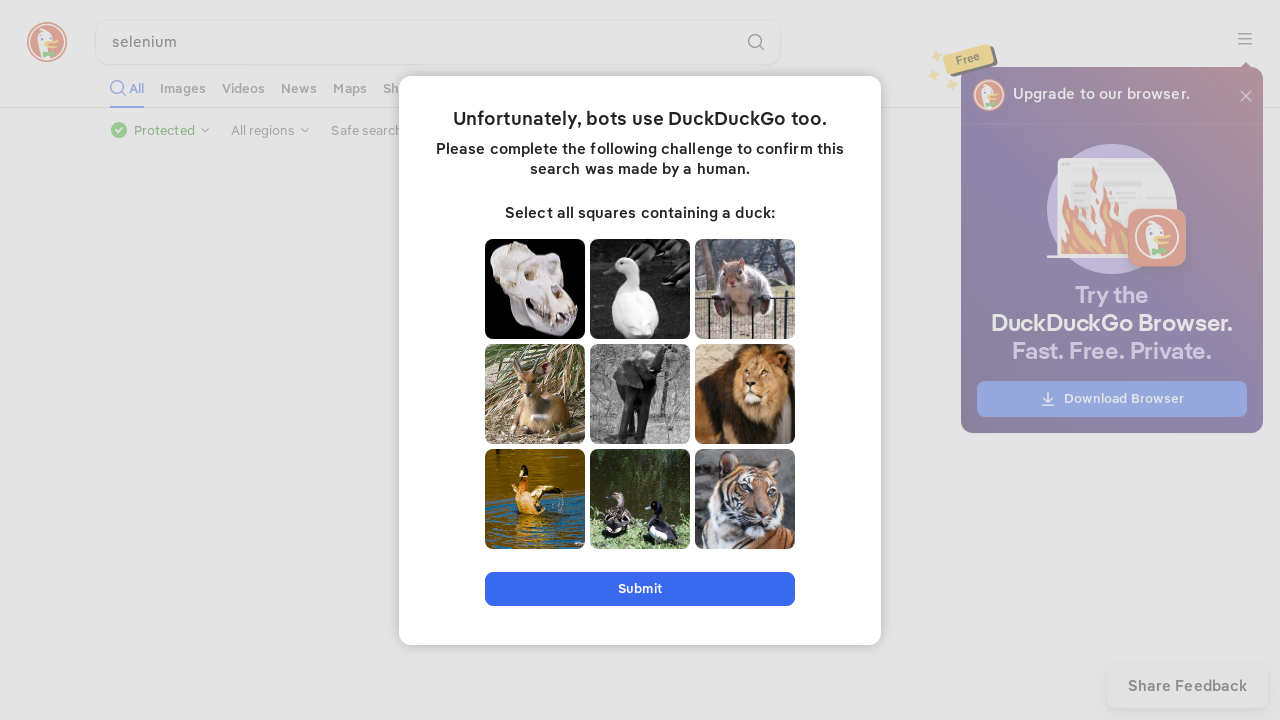